Tests the text box form on DemoQA by filling in full name, email, current address, and permanent address fields, then submitting the form and verifying the name appears in the output.

Starting URL: https://demoqa.com/text-box

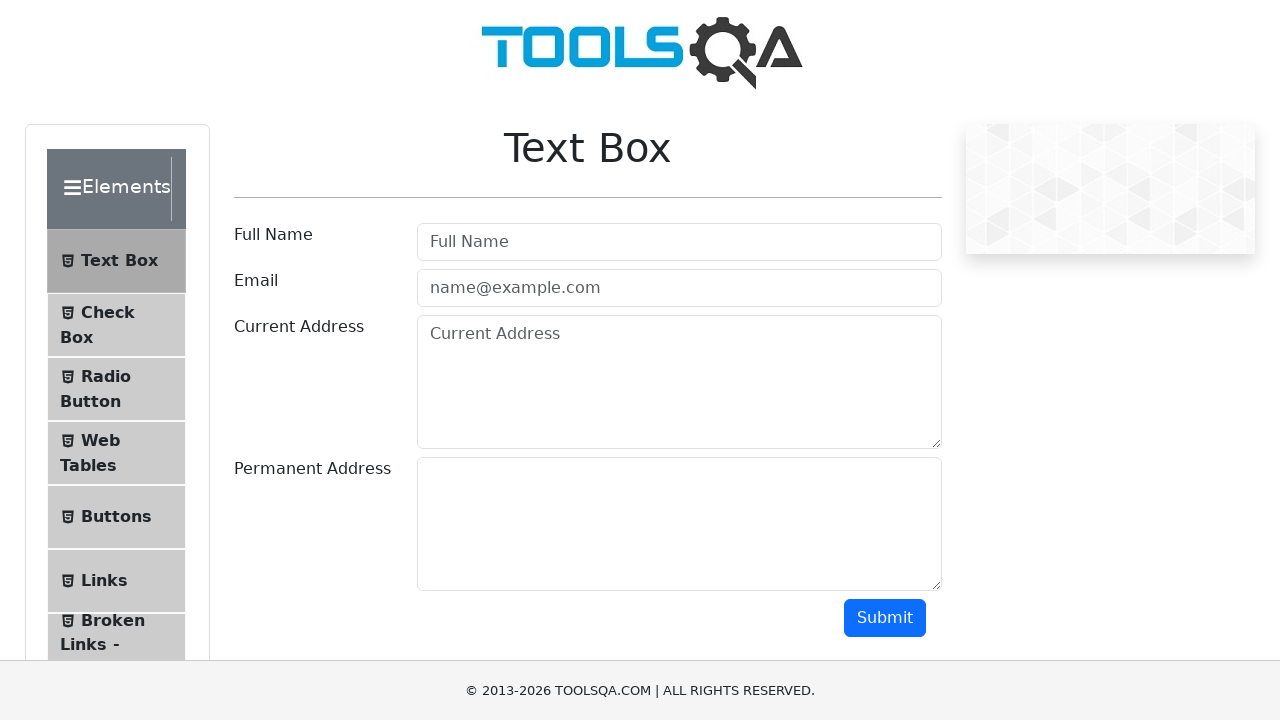

Filled full name field with 'John Michael Smith' on #userName
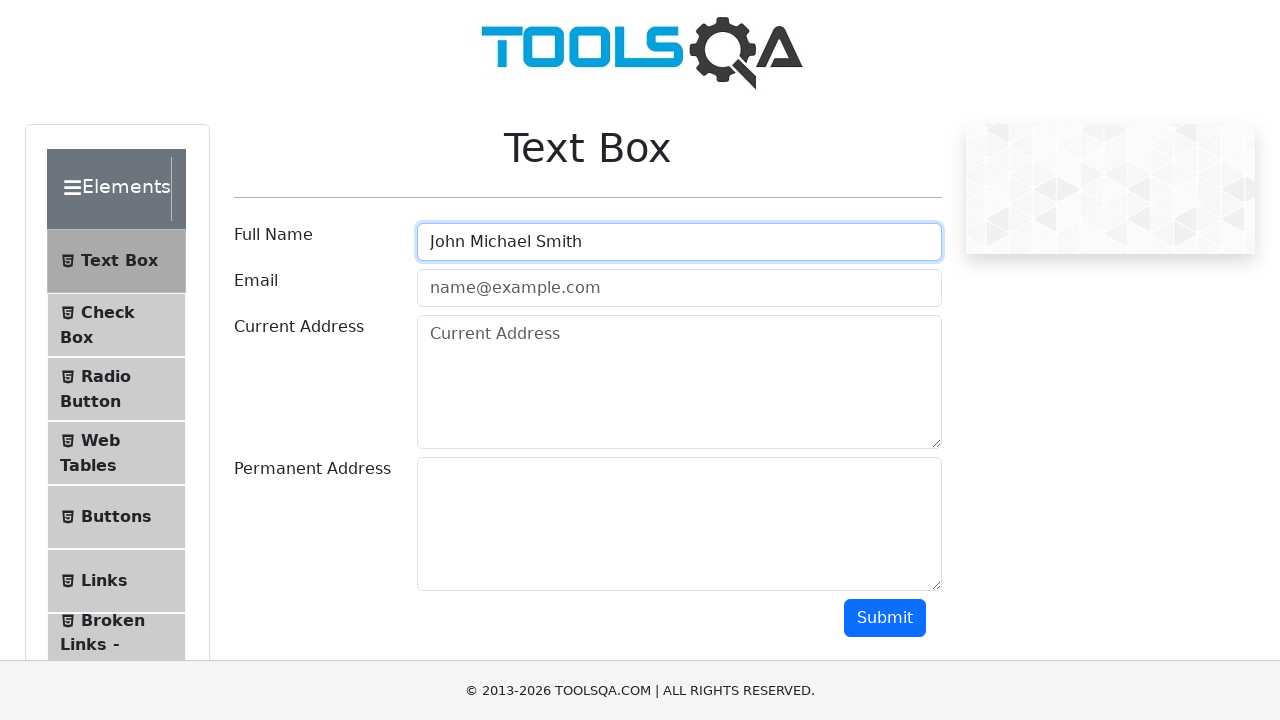

Filled email field with 'johnsmith847@example.com' on #userEmail
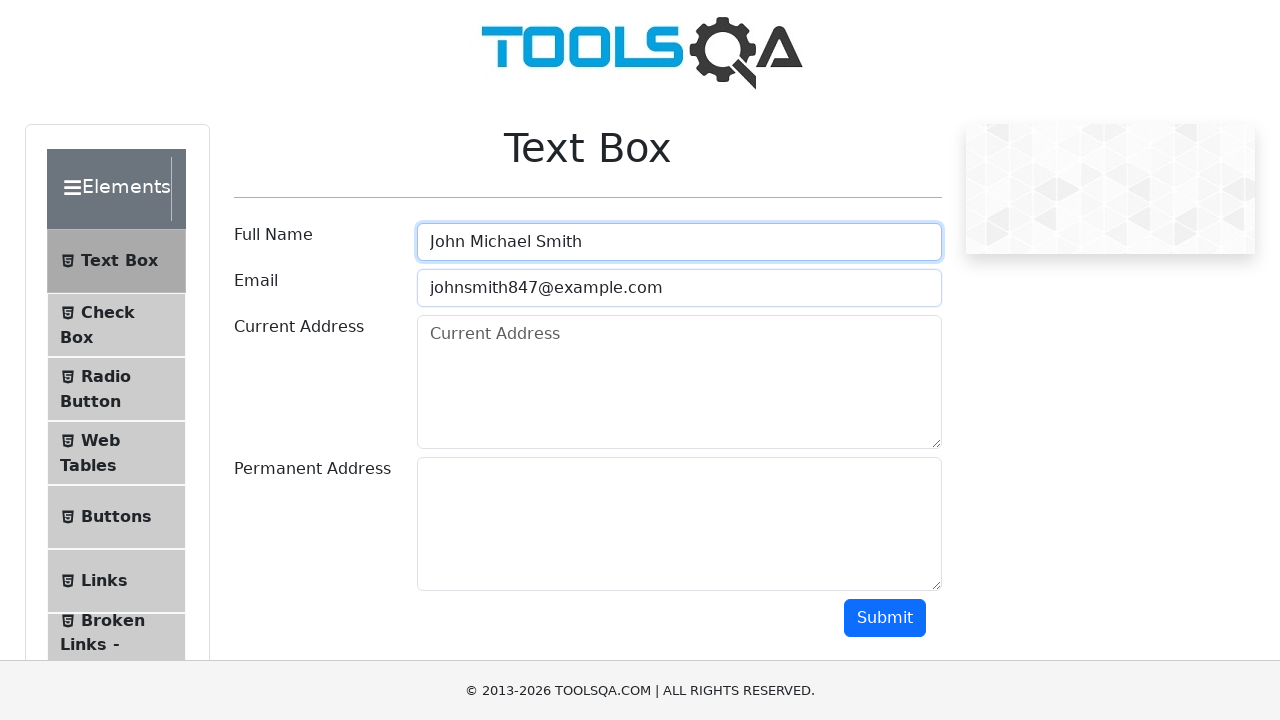

Filled current address field with '123 Main Street, Apt 4B, New York, NY 10001' on #currentAddress
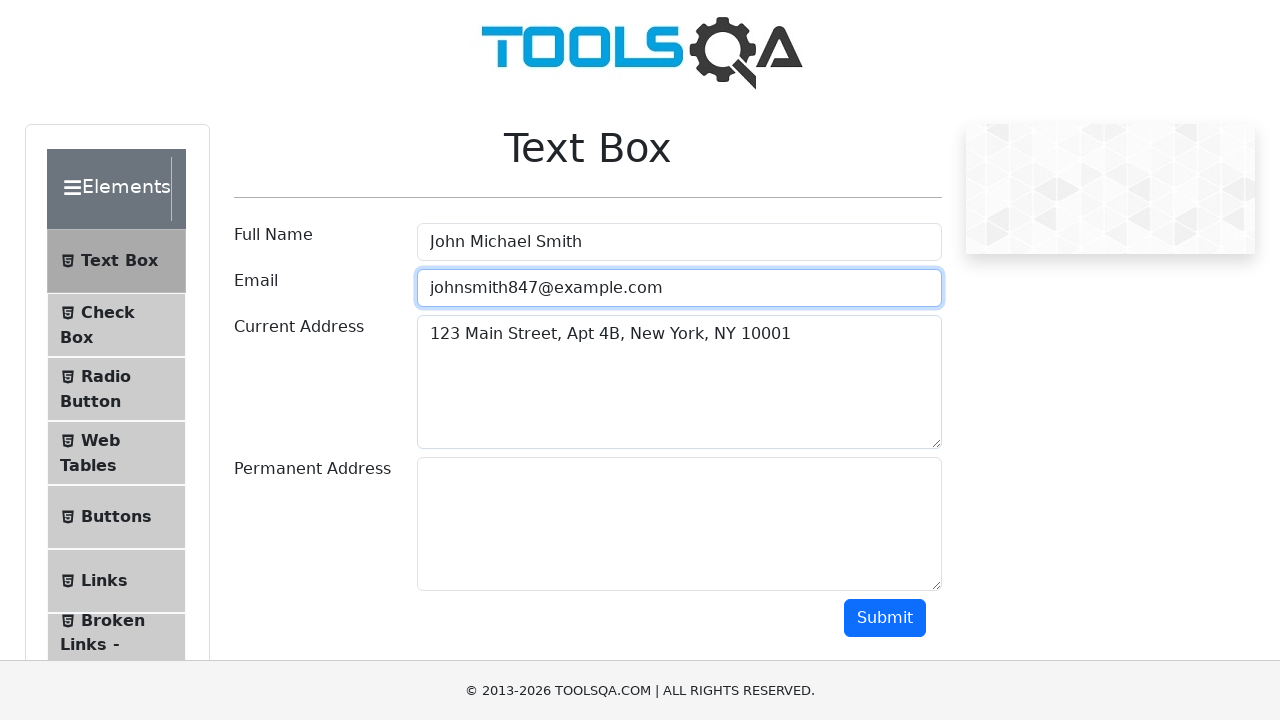

Filled permanent address field with '456 Oak Avenue, Los Angeles, CA 90001' on #permanentAddress
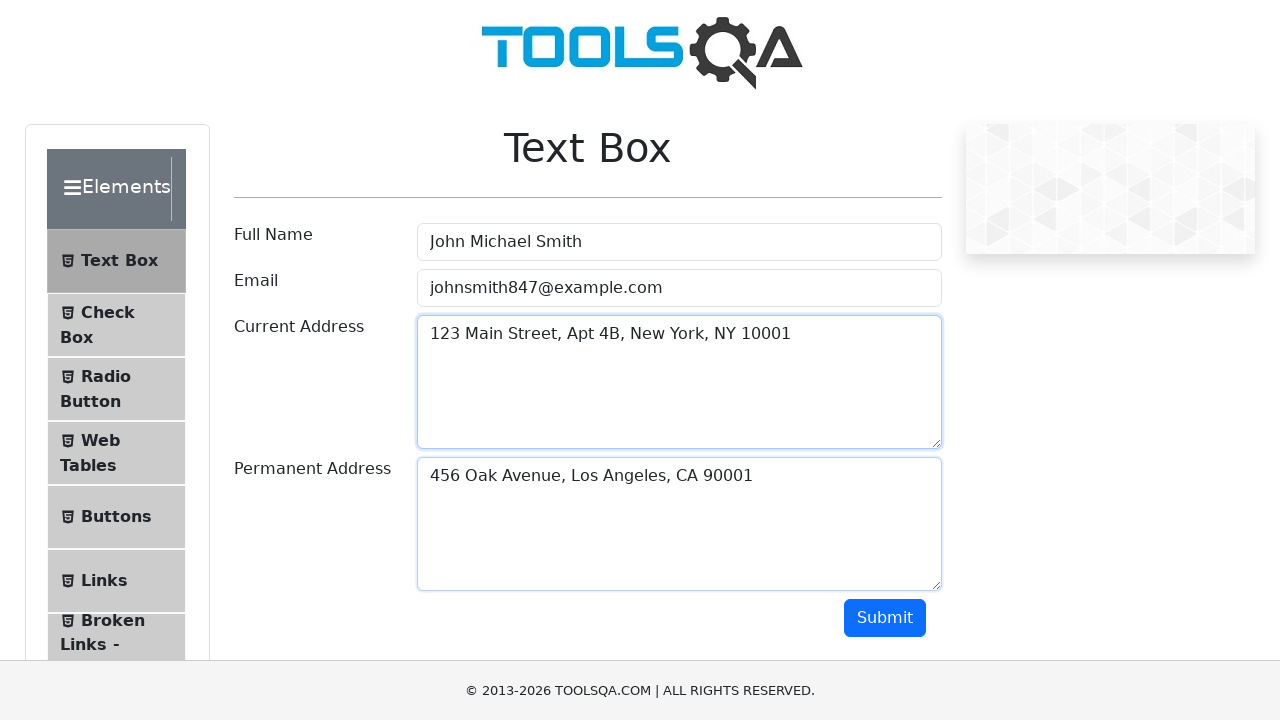

Scrolled submit button into view
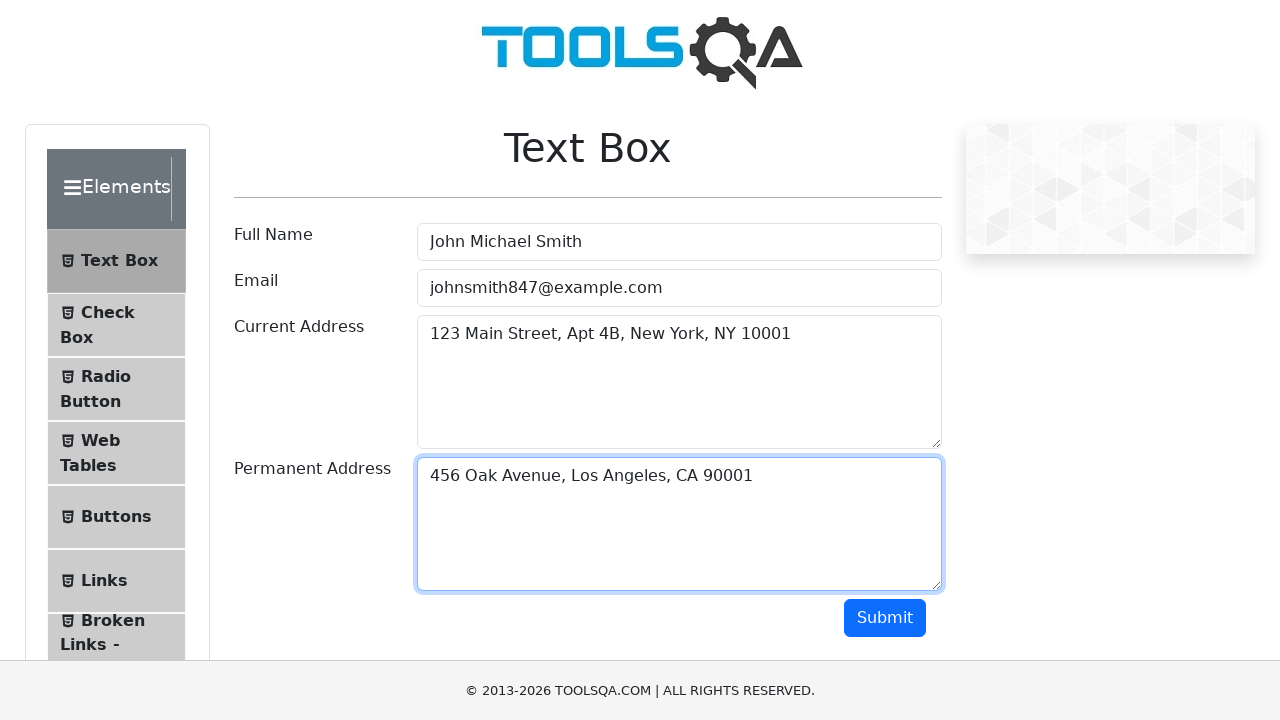

Clicked submit button to submit the form at (885, 618) on #submit
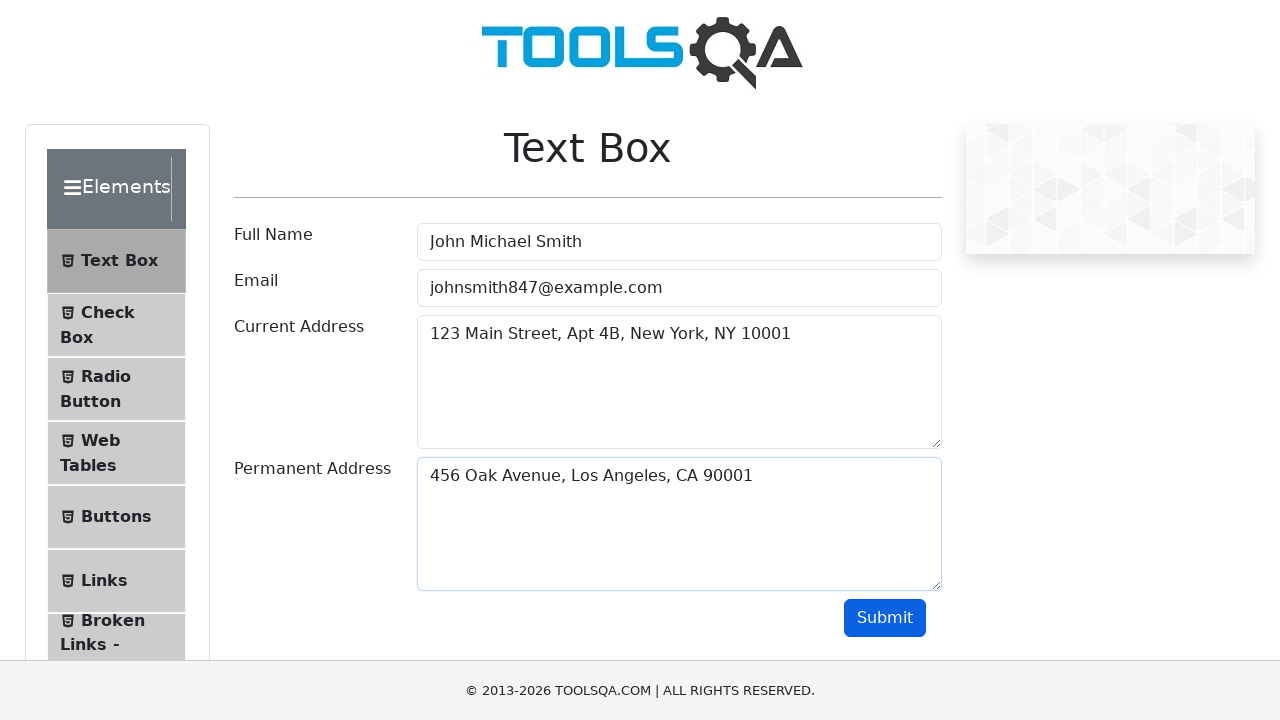

Output section with name field appeared
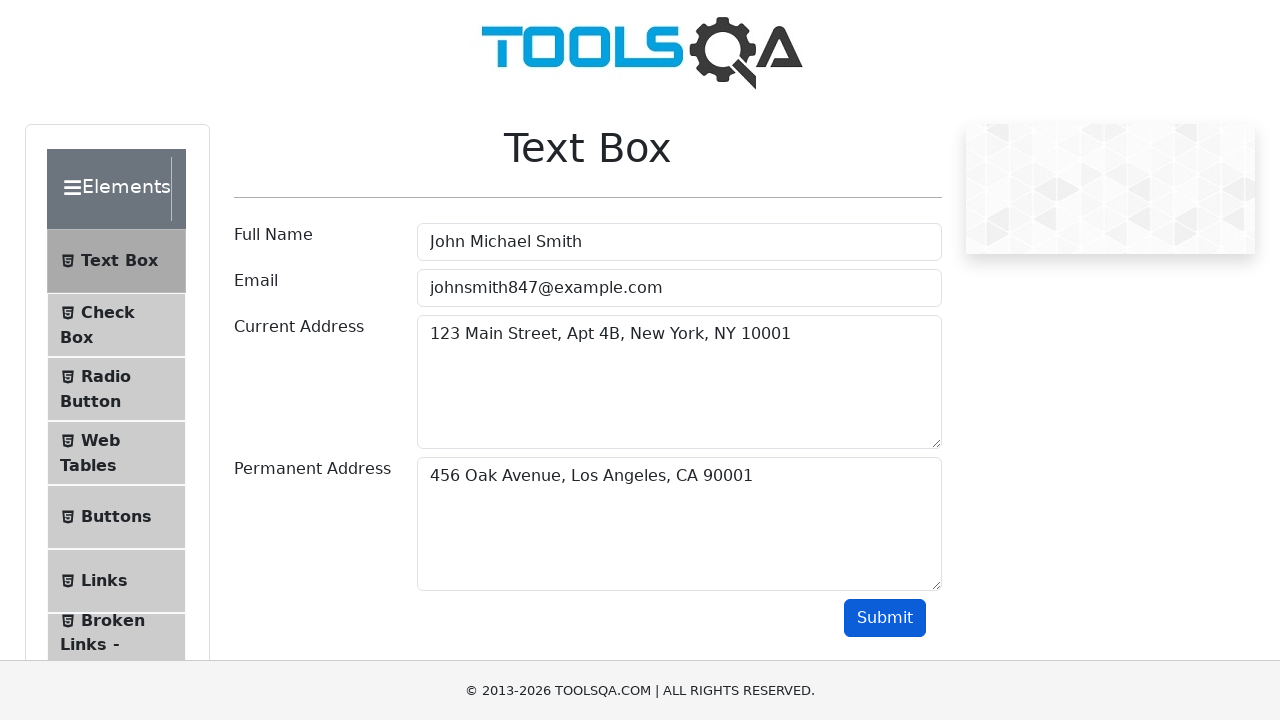

Verified that 'John Michael Smith' appears in the output
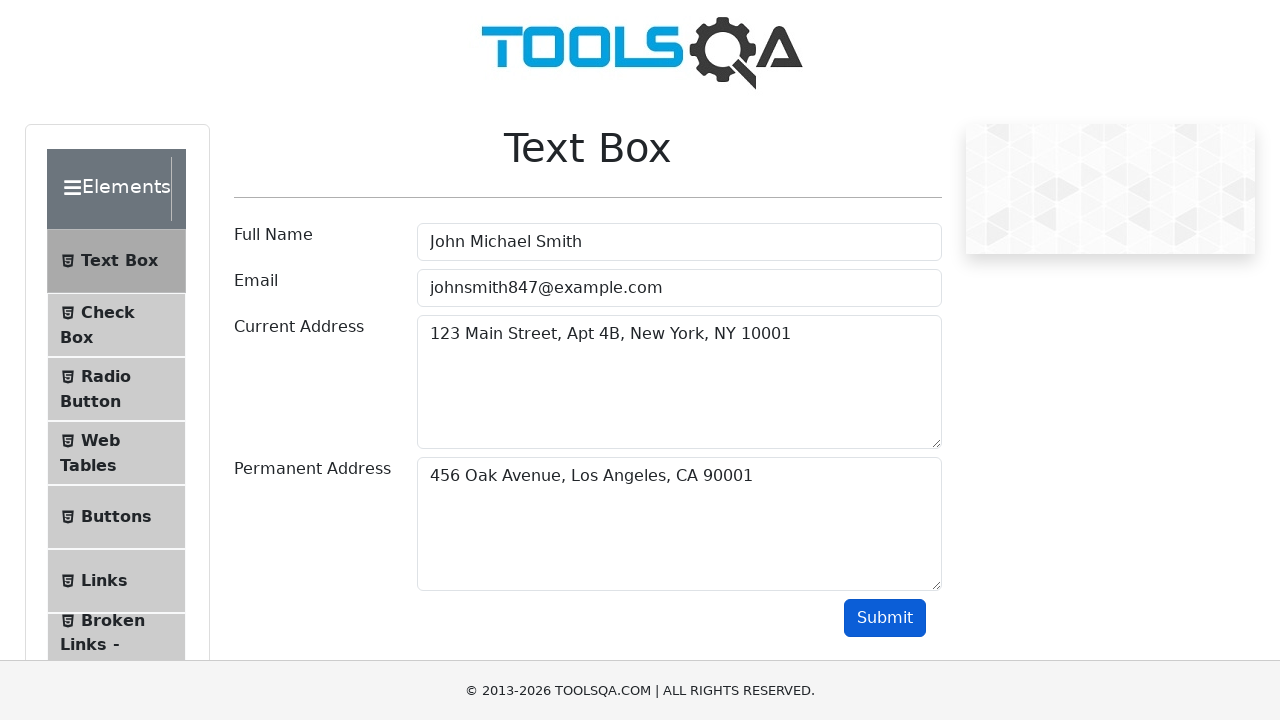

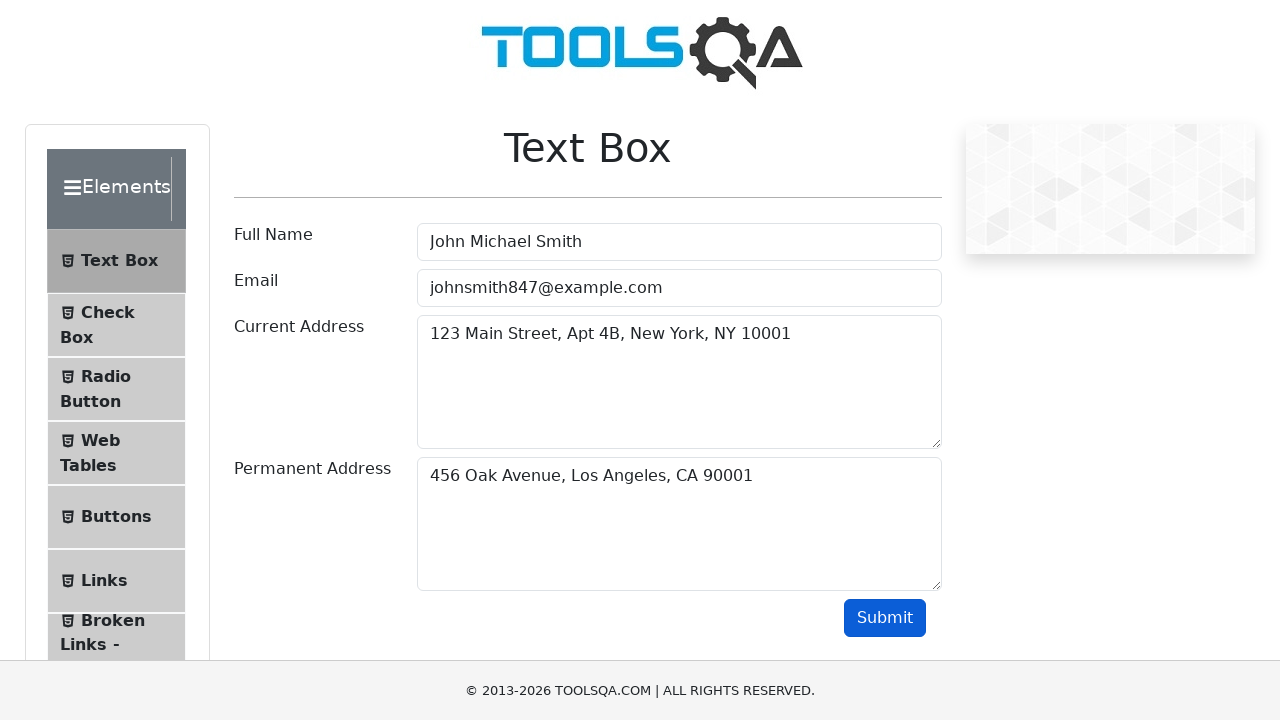